Tests searching for an item in the todo list by clicking the search button, entering a search term, and submitting

Starting URL: https://todo.scriveqa.com/

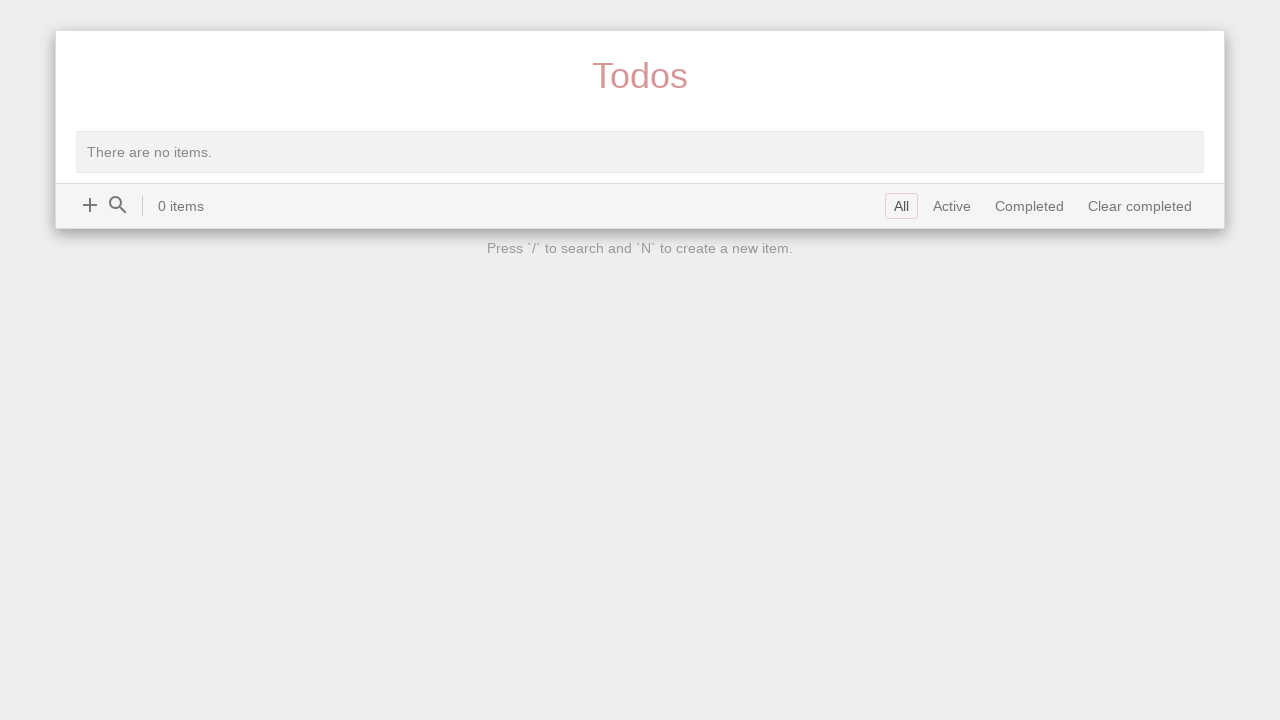

Clicked search button to open search interface at (118, 205) on a[title="Search"]
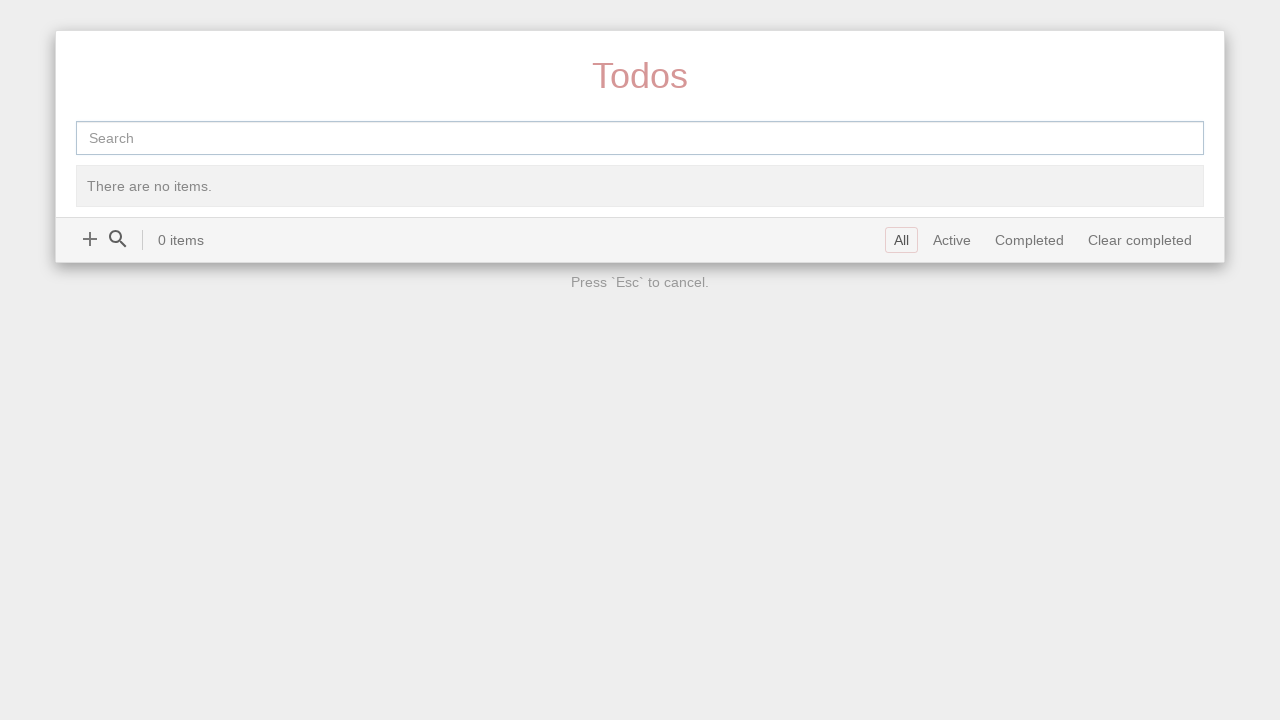

Search input field loaded and ready
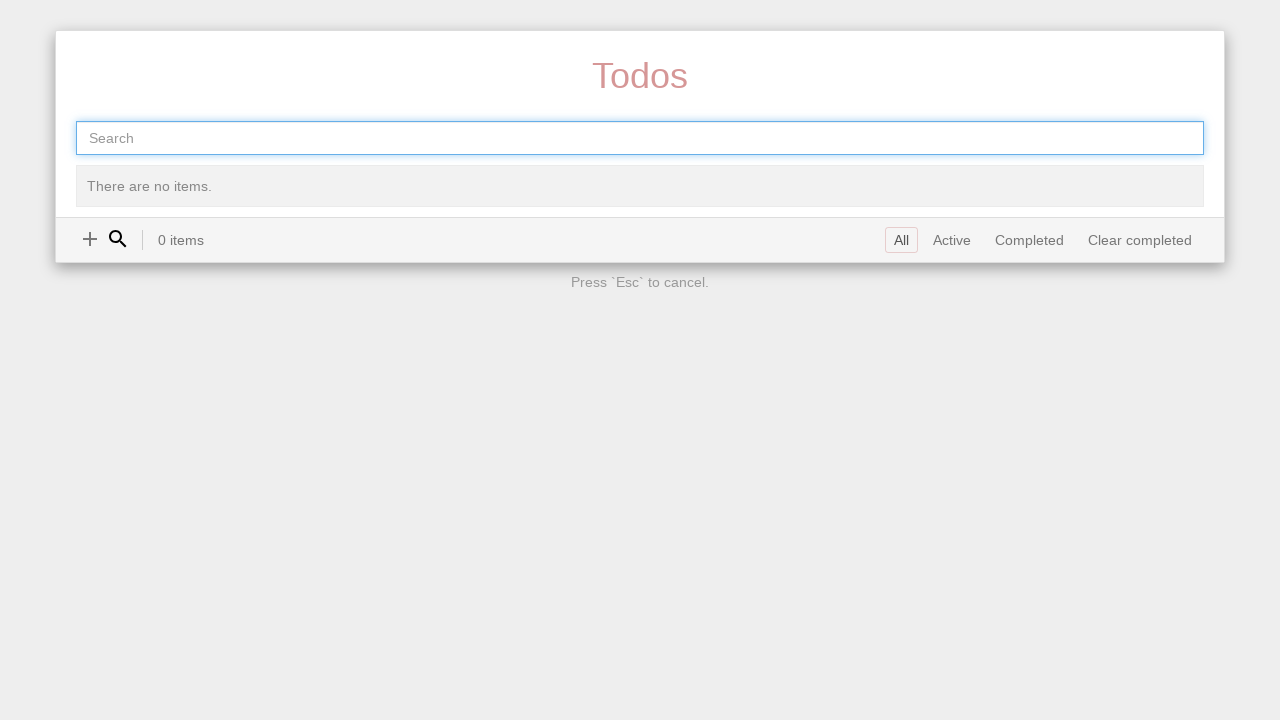

Clicked on search input field to focus it at (640, 138) on input[type="text"]
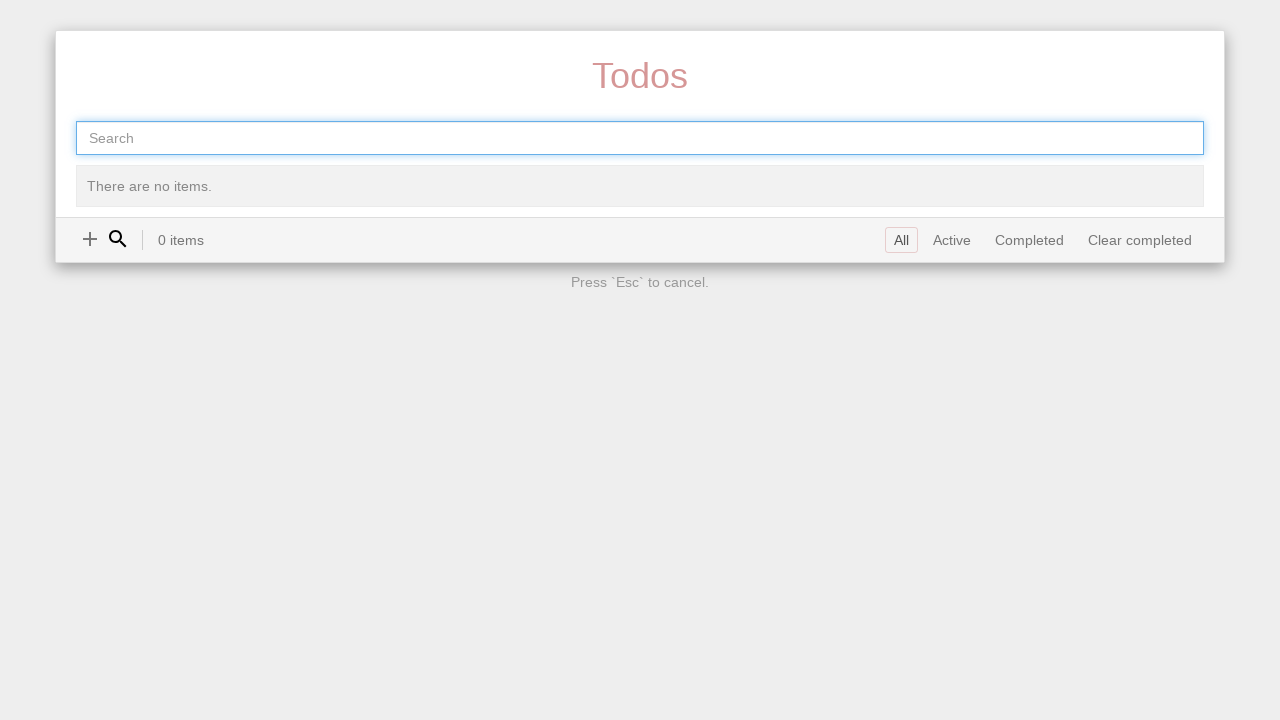

Entered search term 'Meeting notes' in search field on input[type="text"]
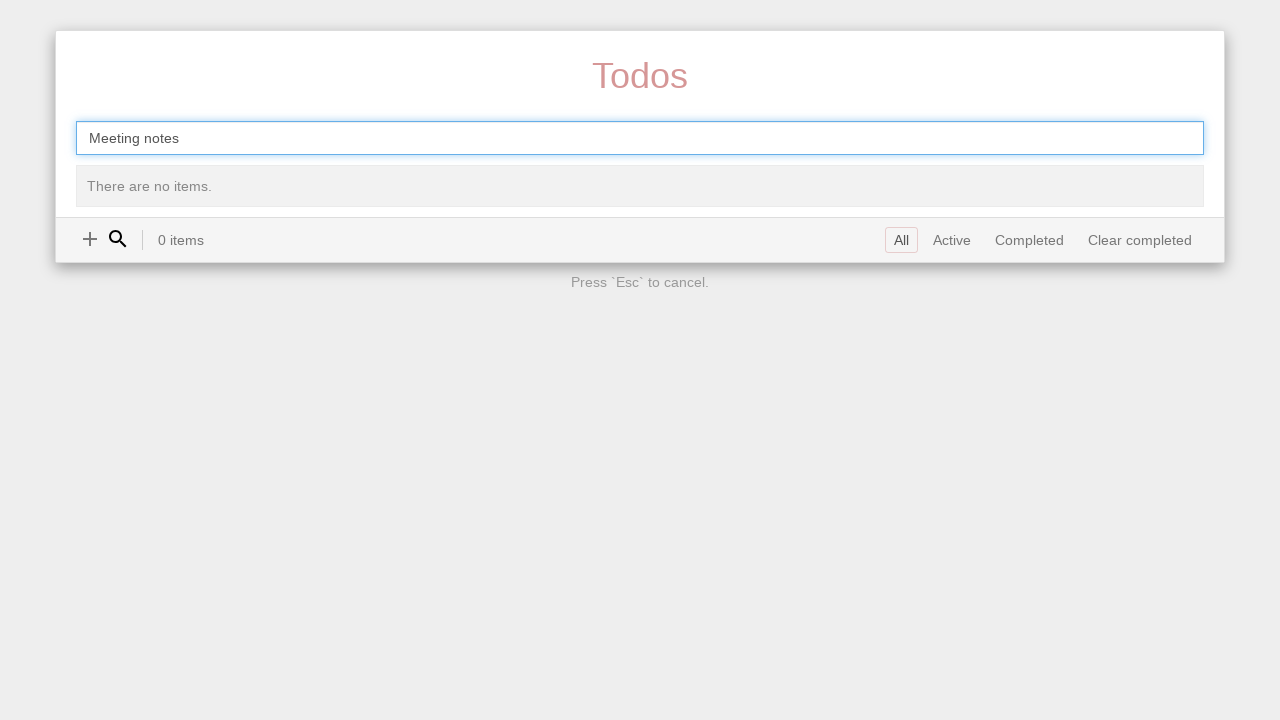

Submitted search query by pressing Enter on input[type="text"]
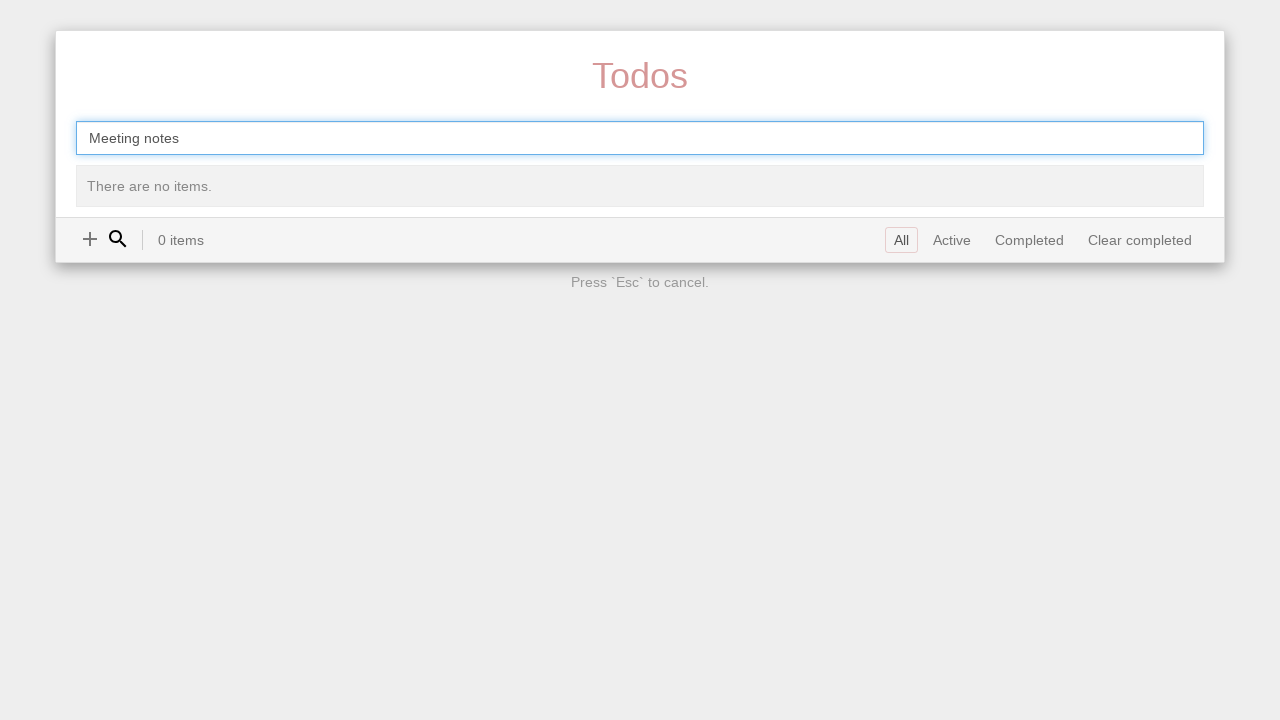

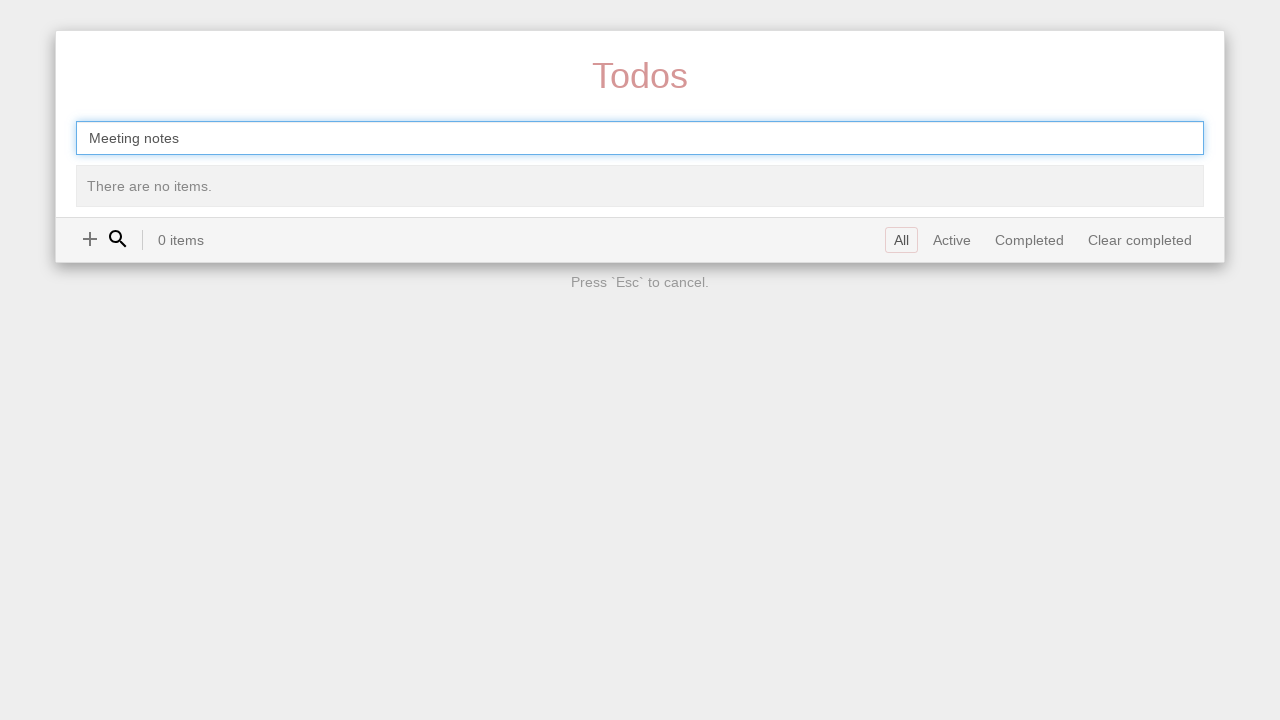